Tests iframe handling by loading an iframe, finding a mentorship link within it, and clicking on it.

Starting URL: https://rahulshettyacademy.com/AutomationPractice/#/

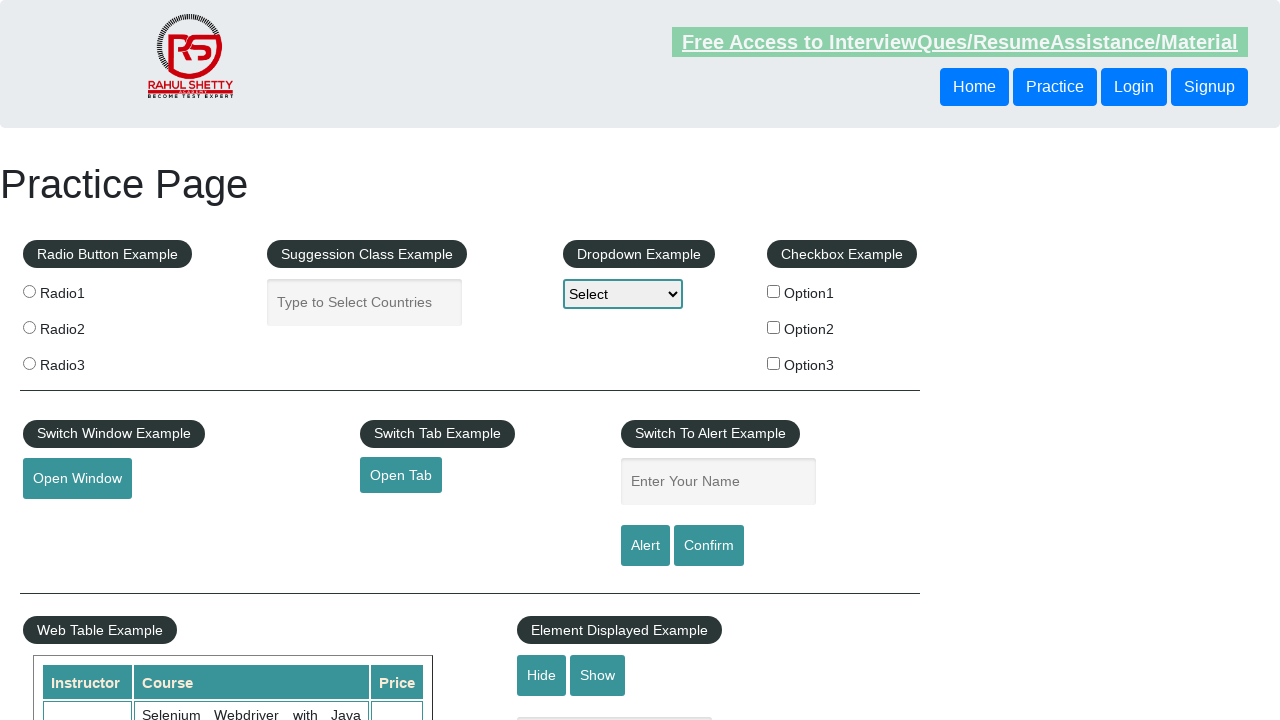

Waited for iframe with id 'courses-iframe' to load
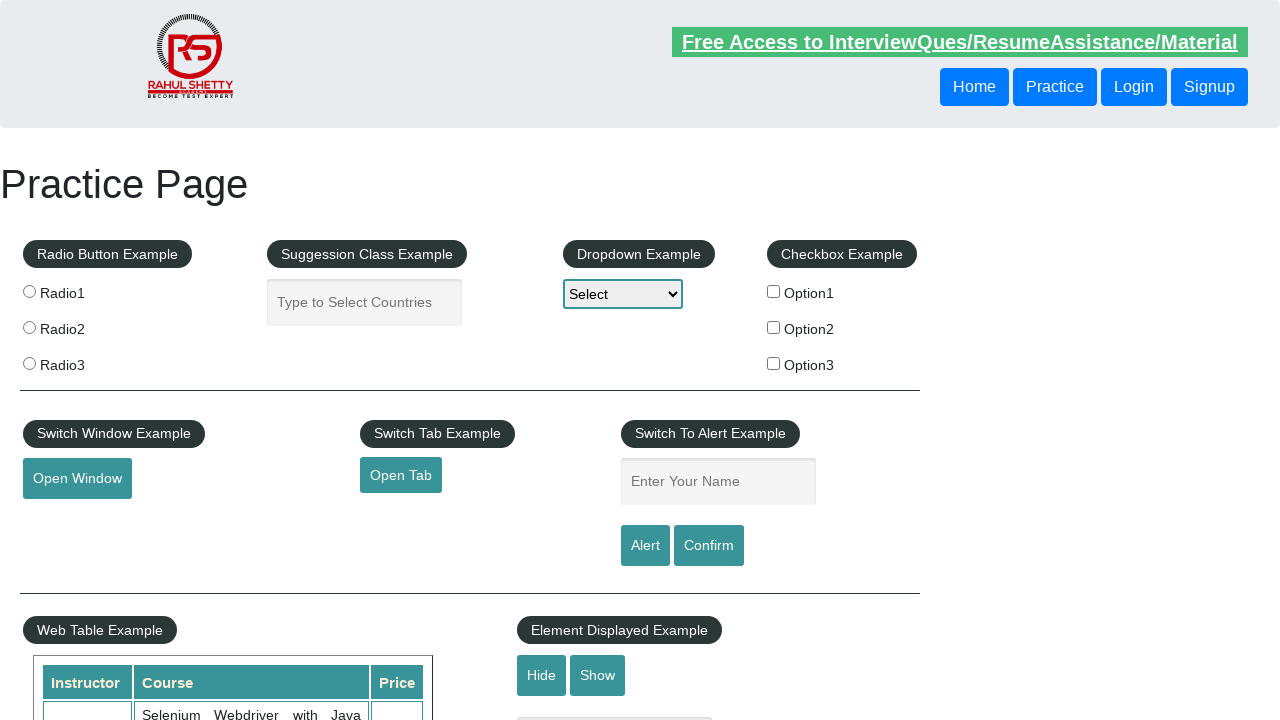

Located iframe element with id 'courses-iframe'
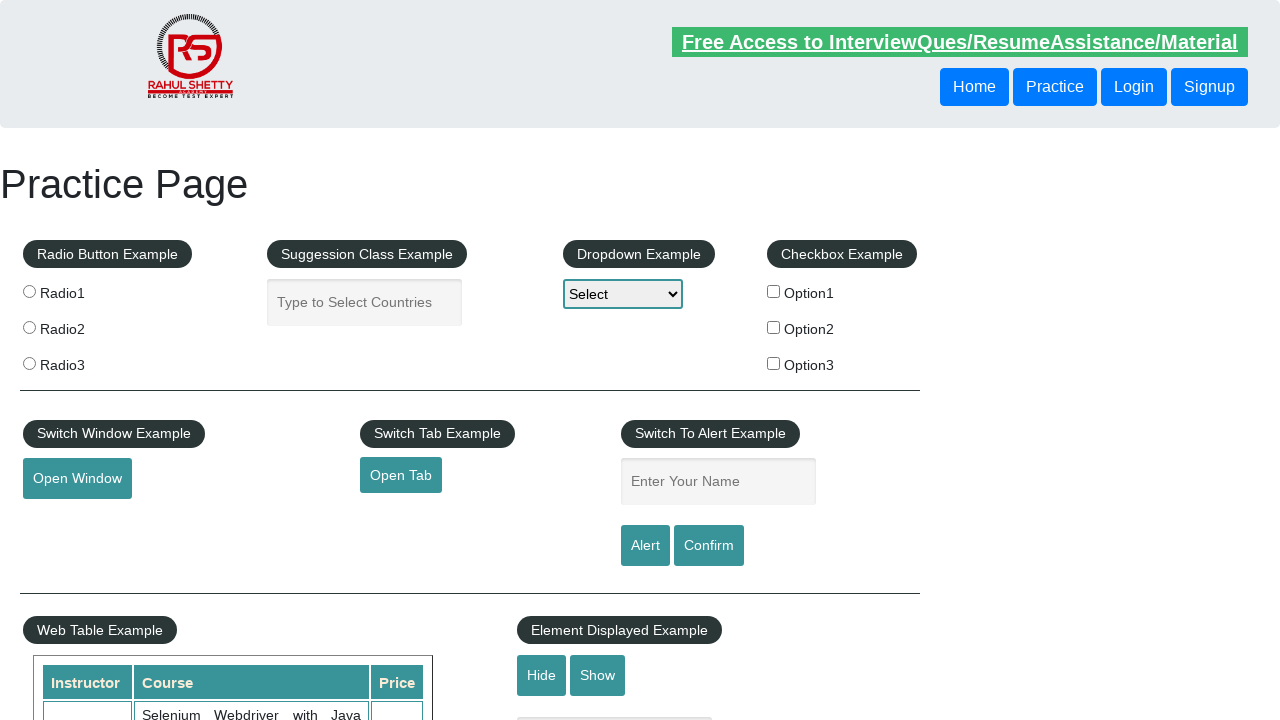

Clicked on mentorship link within iframe at (618, 360) on #courses-iframe >> internal:control=enter-frame >> a[href*='mentorship'] >> nth=
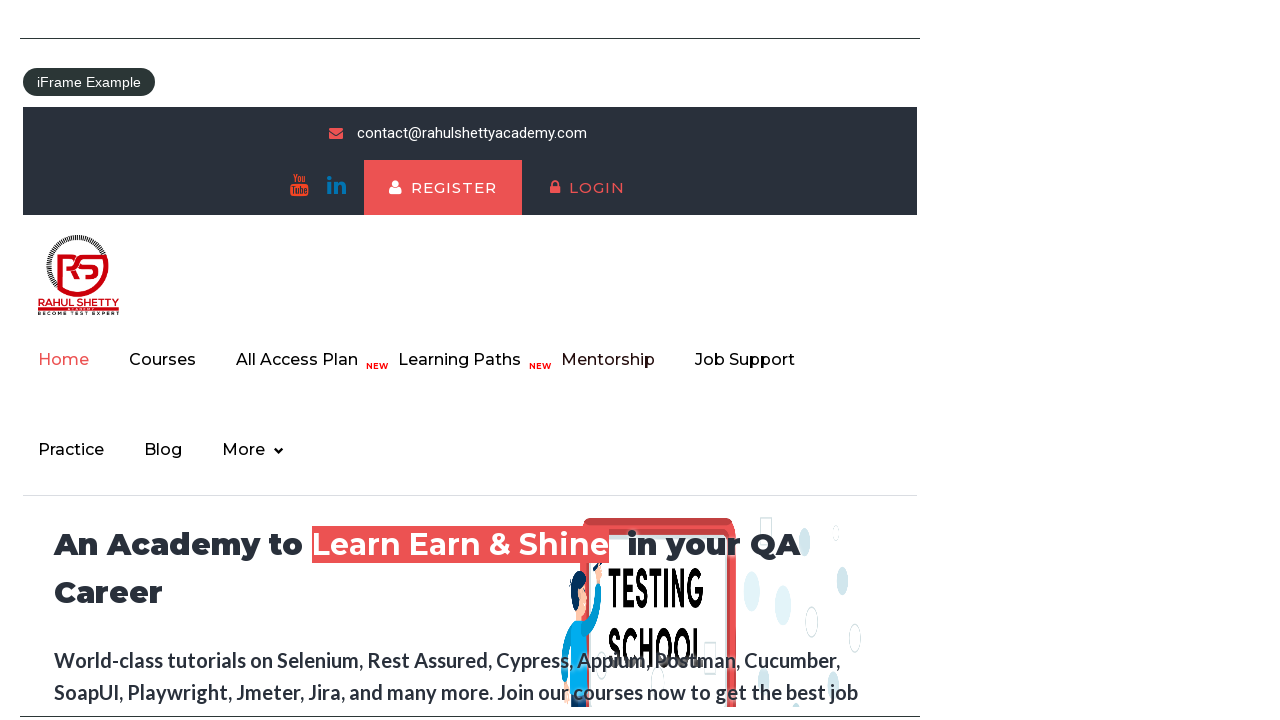

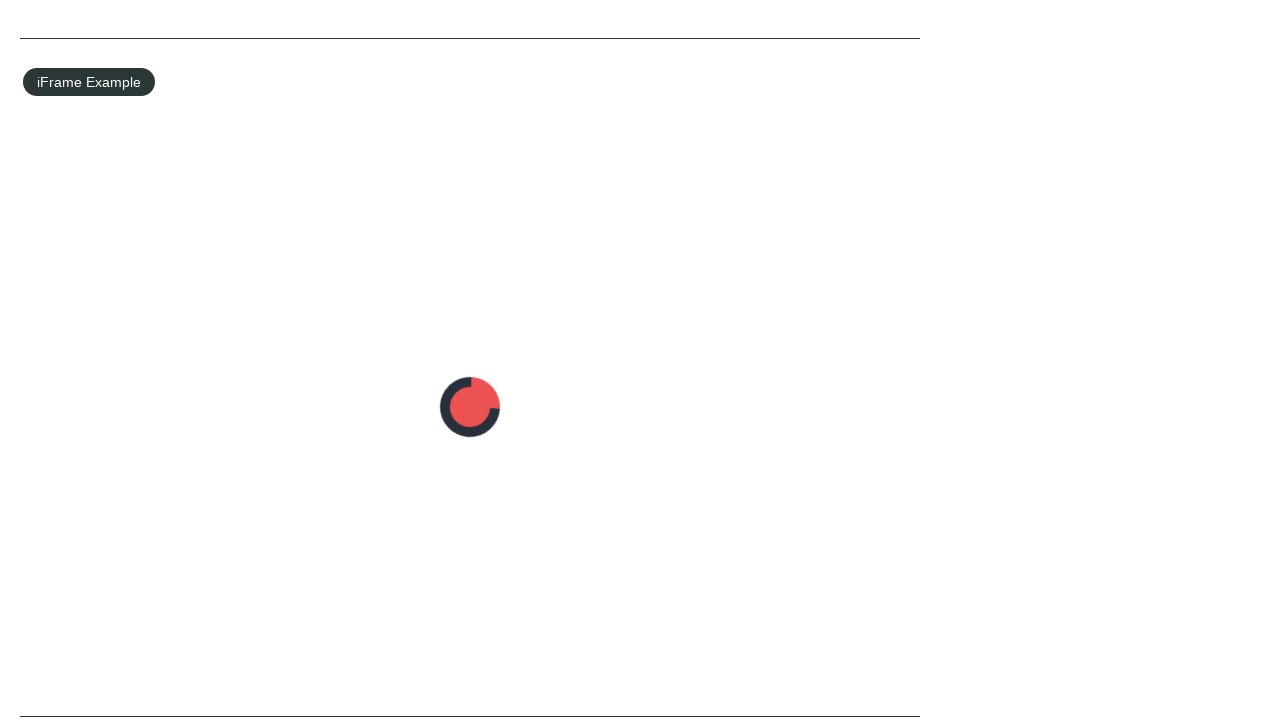